Tests multi-level menu navigation by hovering over menu items to reveal submenus on jQuery UI demo site

Starting URL: https://jqueryui.com

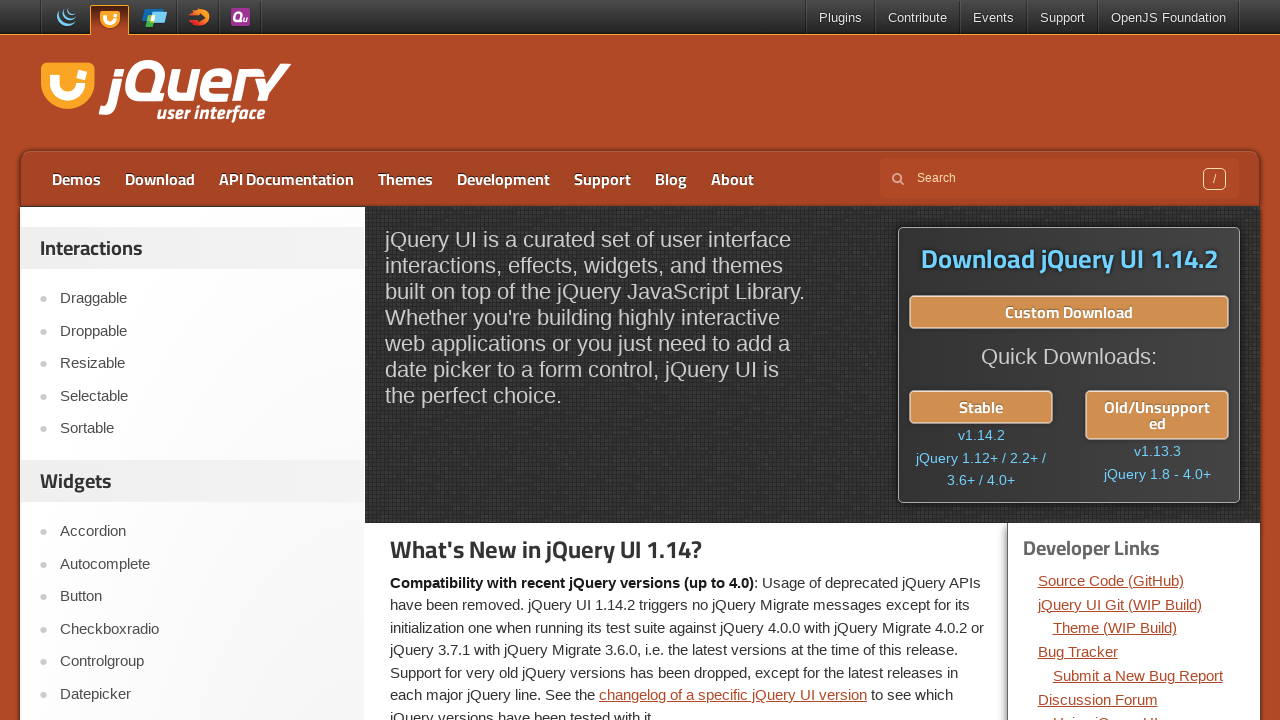

Clicked Menu link to navigate to menu demo page at (202, 360) on a:text('Menu')
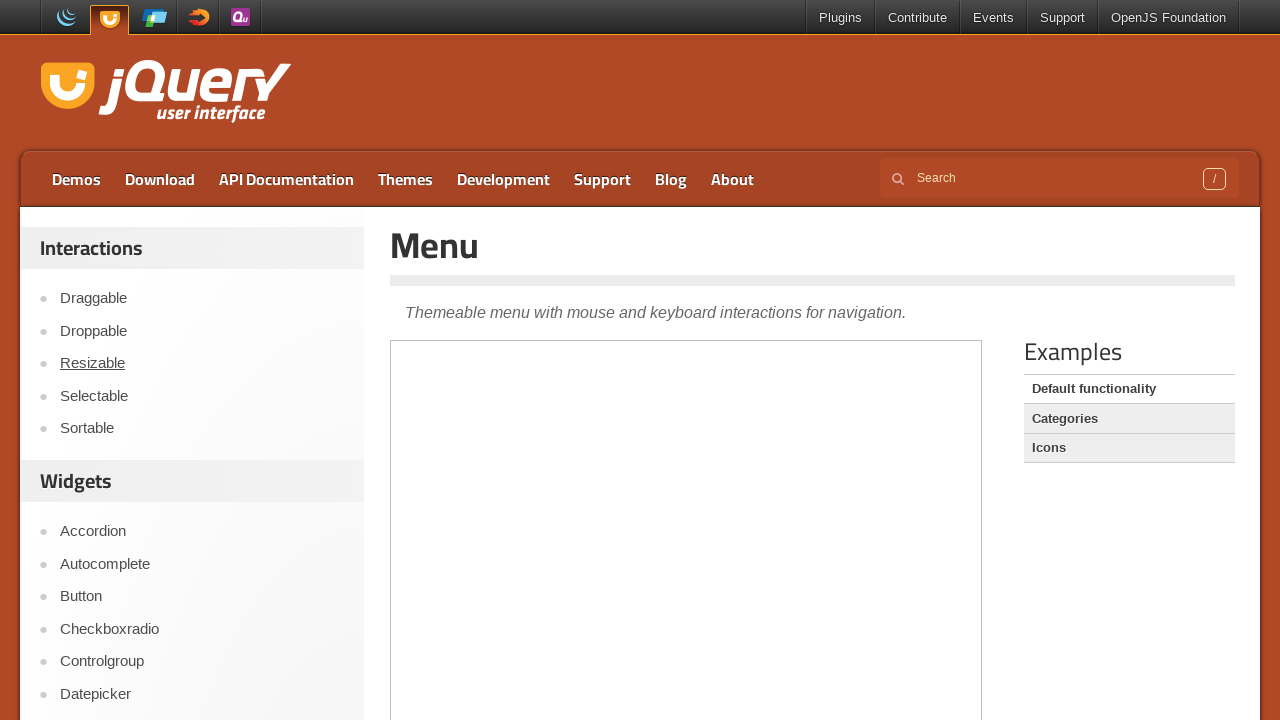

Located iframe containing the menu demo
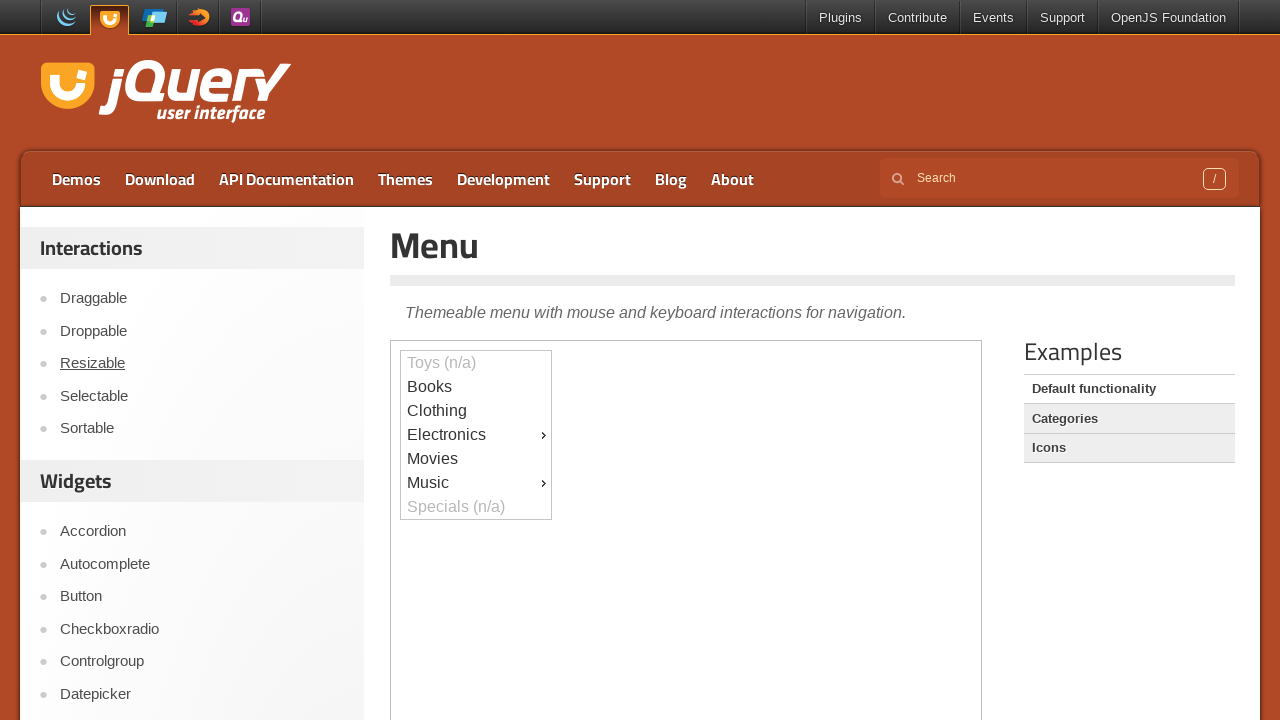

Hovered over Music menu item to reveal submenu at (476, 483) on iframe >> nth=0 >> internal:control=enter-frame >> xpath=//*[@id='ui-id-9']
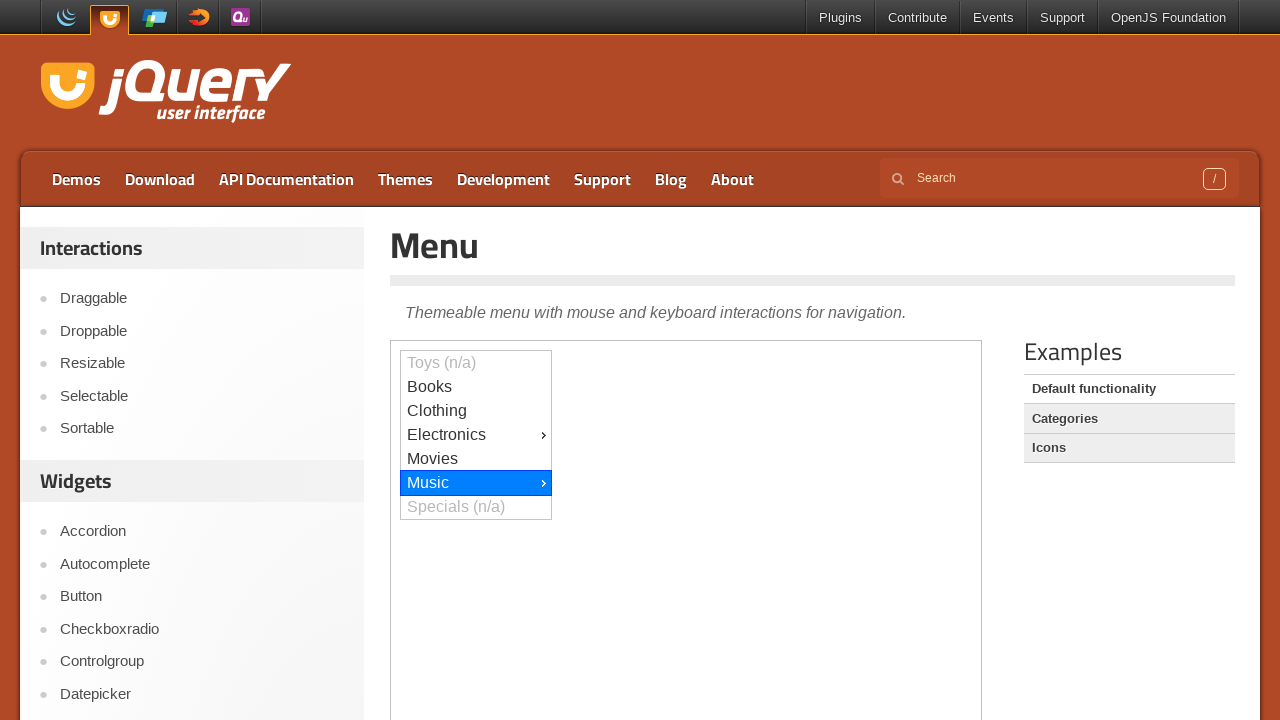

Hovered over Jazz submenu item to reveal sub-submenu at (627, 13) on iframe >> nth=0 >> internal:control=enter-frame >> xpath=//*[@id='ui-id-13']
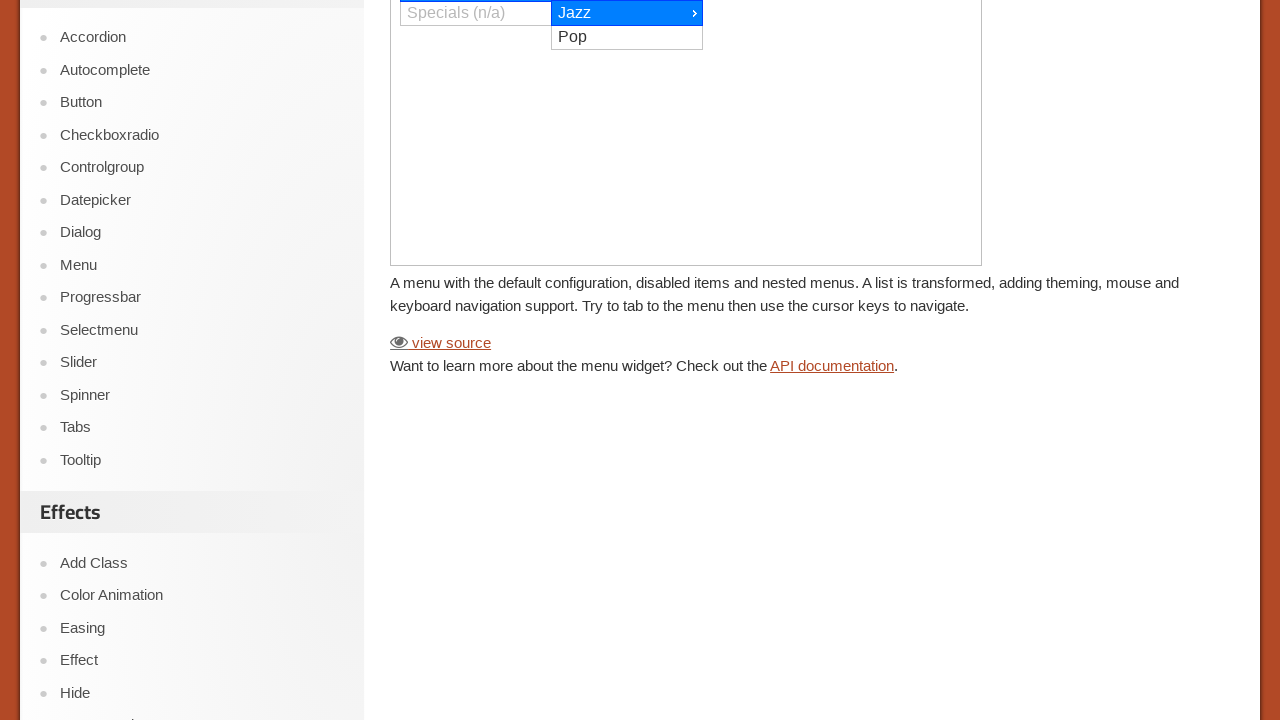

Hovered over Big Band sub-submenu item at (778, 13) on iframe >> nth=0 >> internal:control=enter-frame >> xpath=//*[@id='ui-id-15']
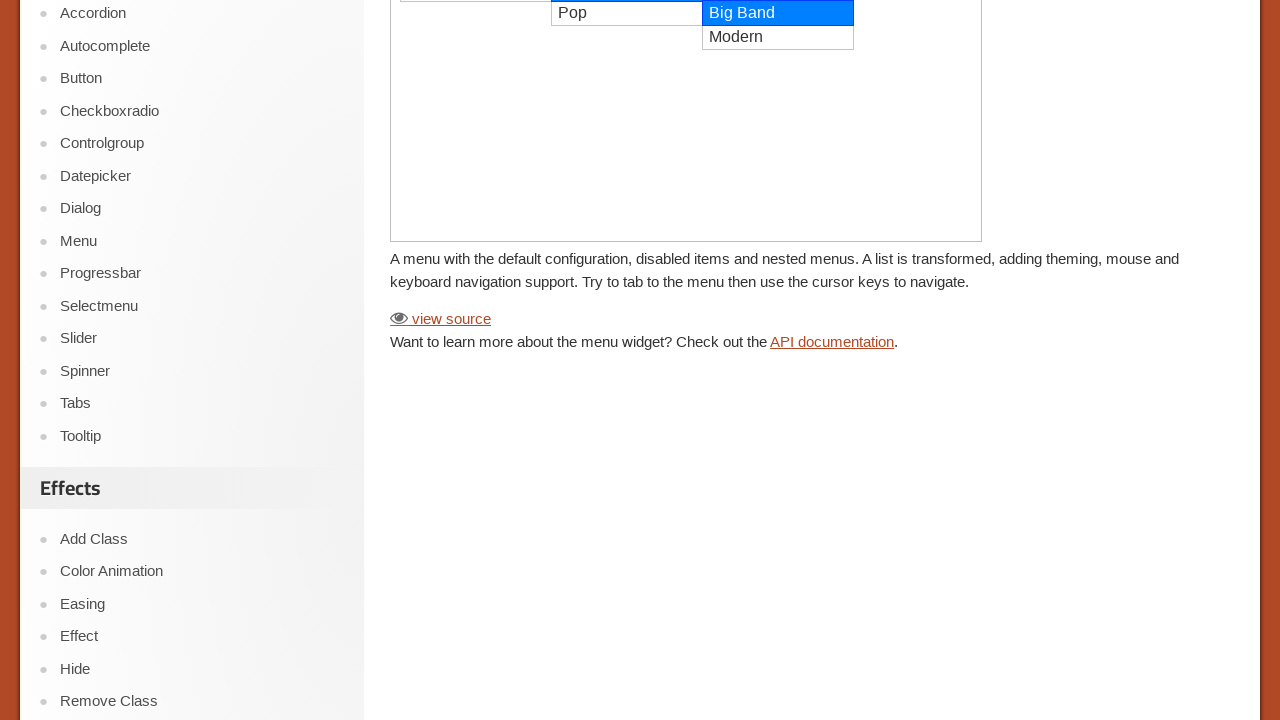

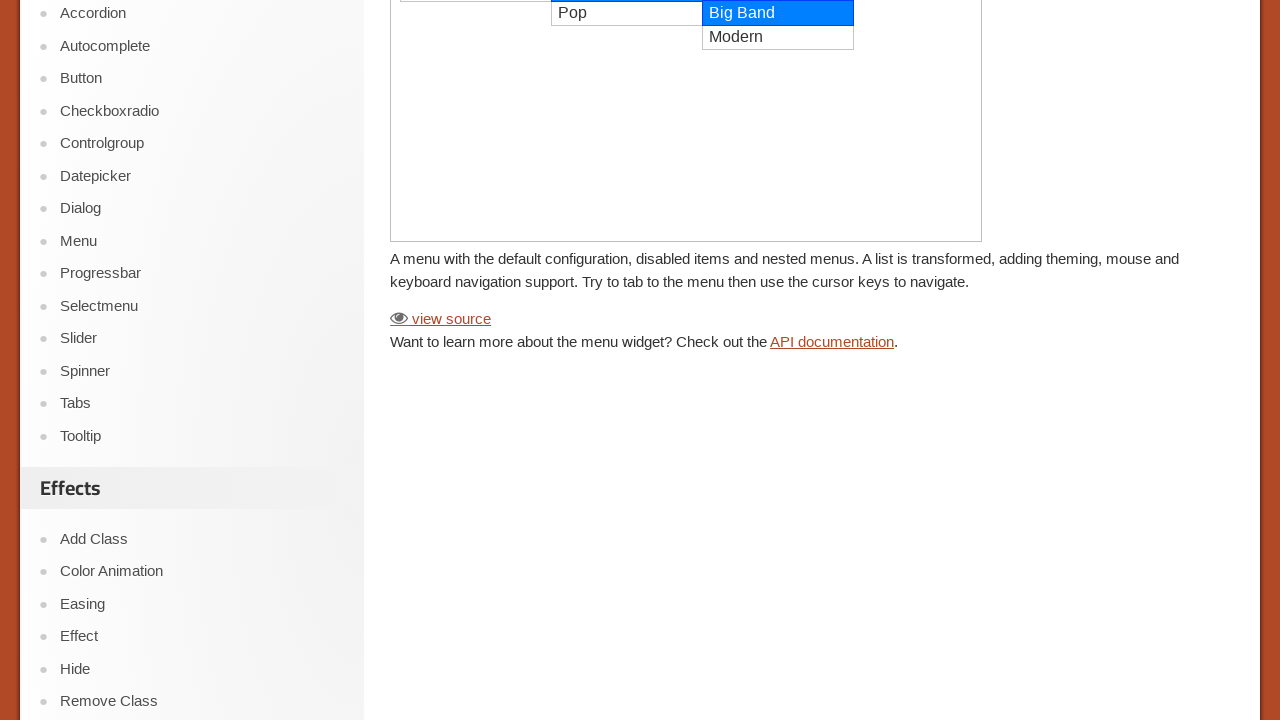